Tests double-click functionality on the W3Schools Java tutorial page by double-clicking on a heading element containing "Tutorial" text.

Starting URL: https://w3schools.com/java

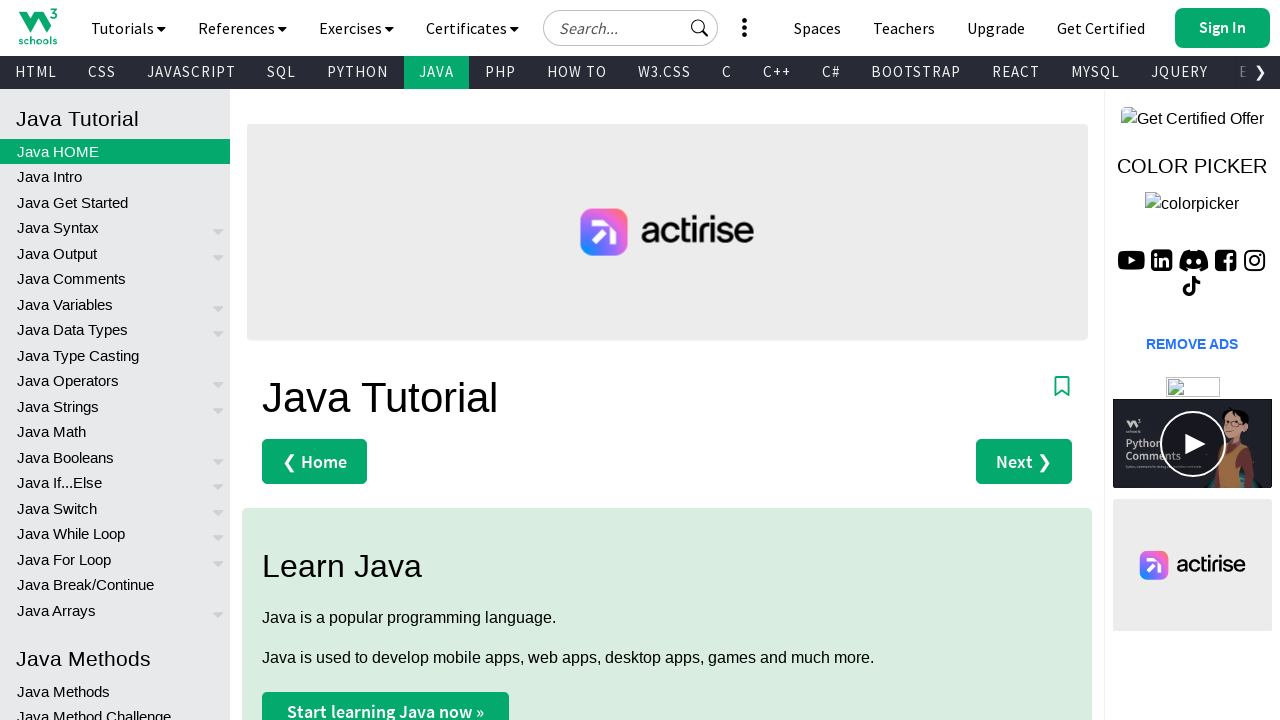

Waited for Tutorial heading to be visible
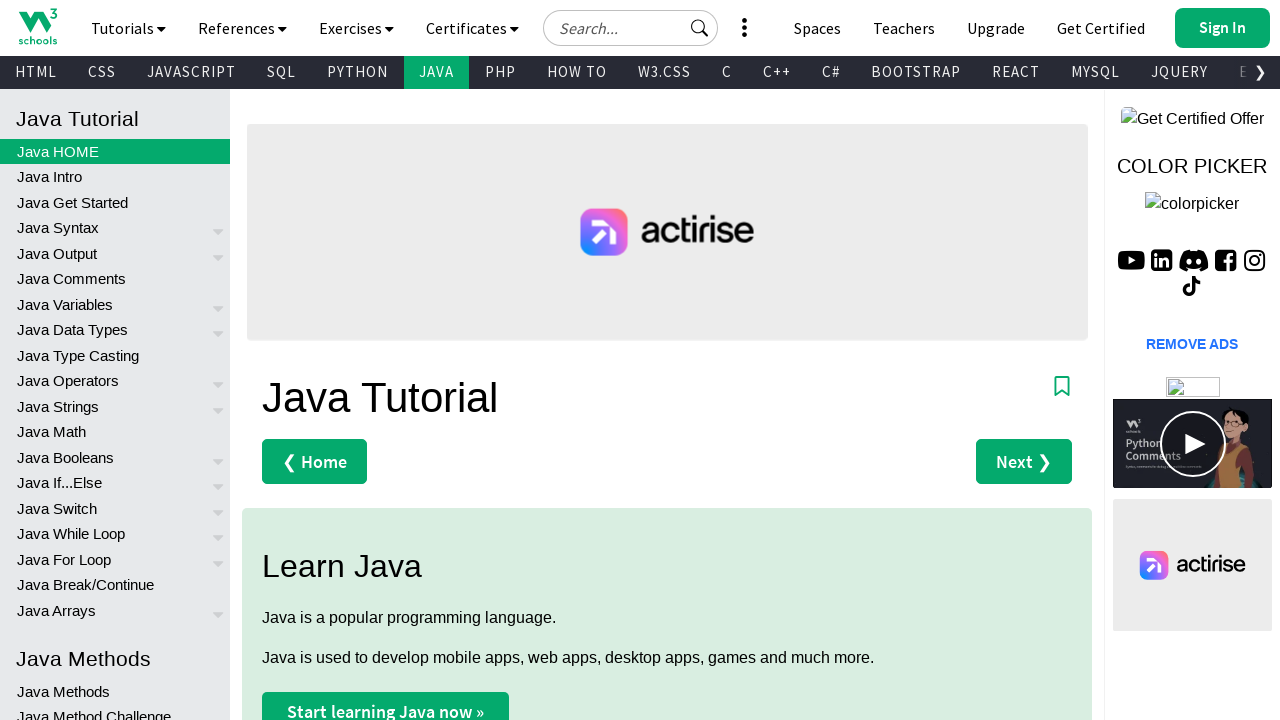

Double-clicked on Tutorial heading element at (430, 398) on xpath=//h1//span[contains(.,'Tutorial')]
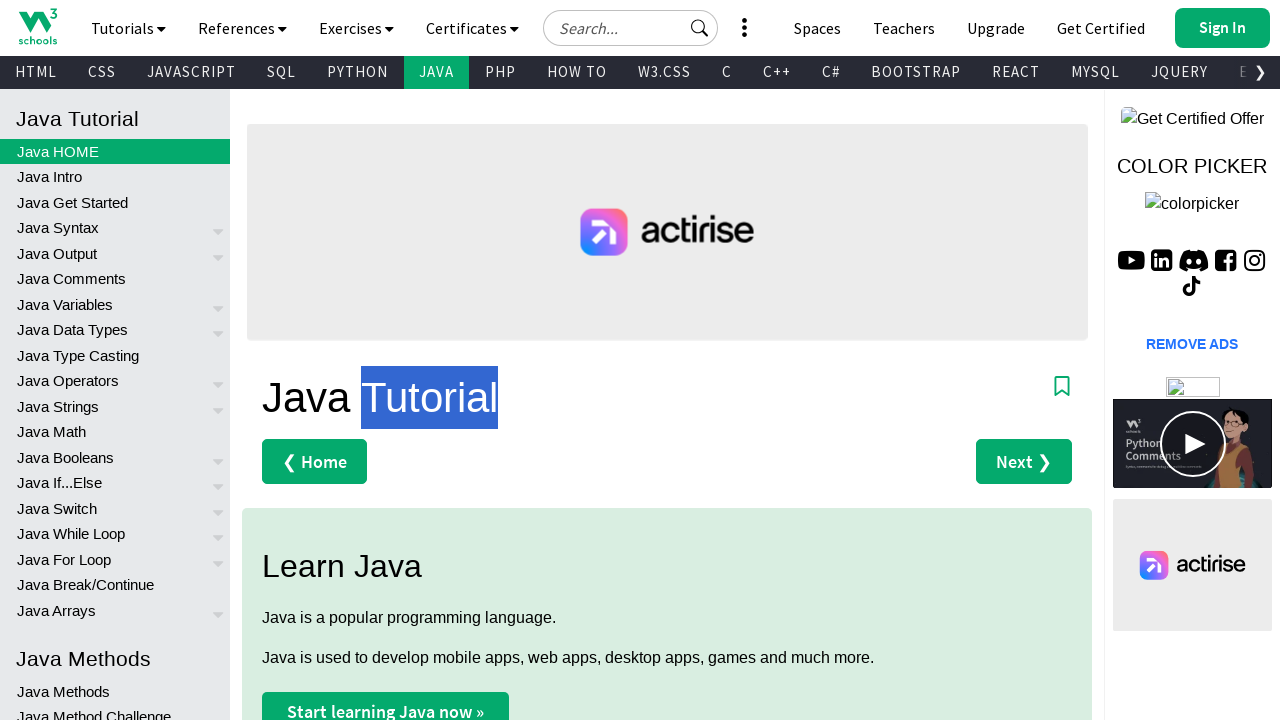

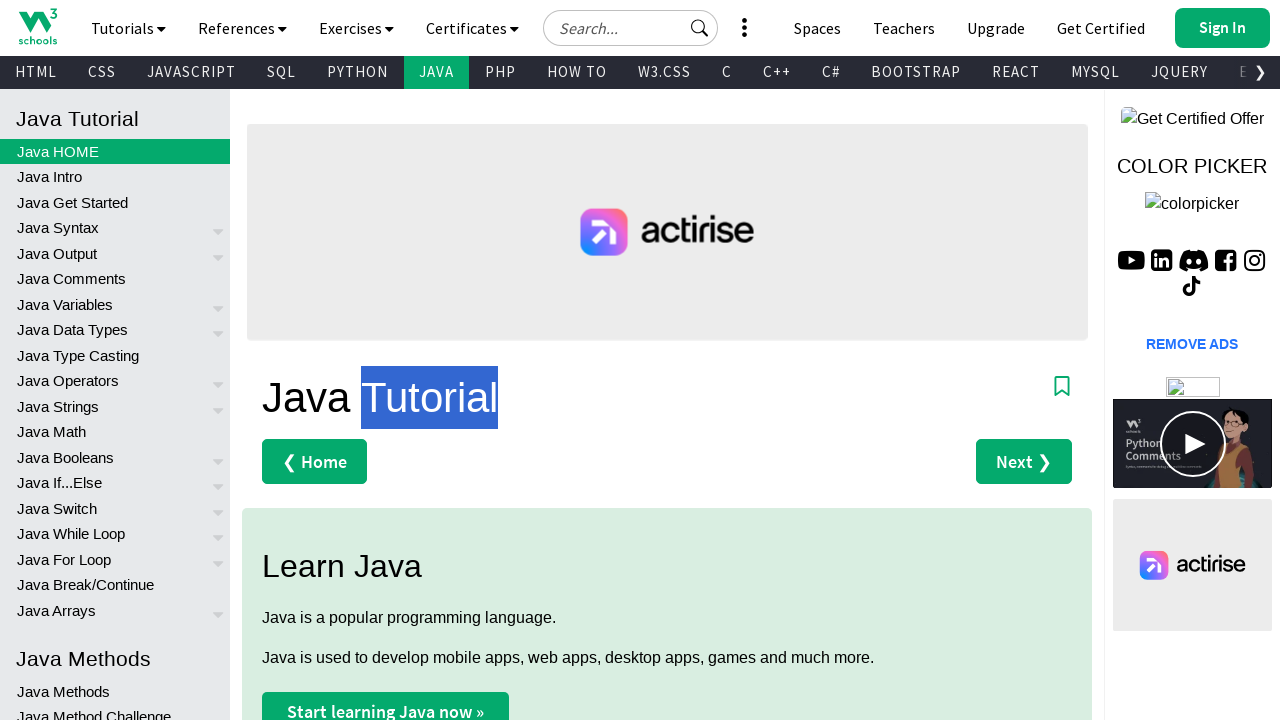